Tests TodoMVC application functionality by creating a todo item, marking it as complete, filtering by active/completed/all views, and then deleting the todo item.

Starting URL: https://demo.playwright.dev/todomvc/#/

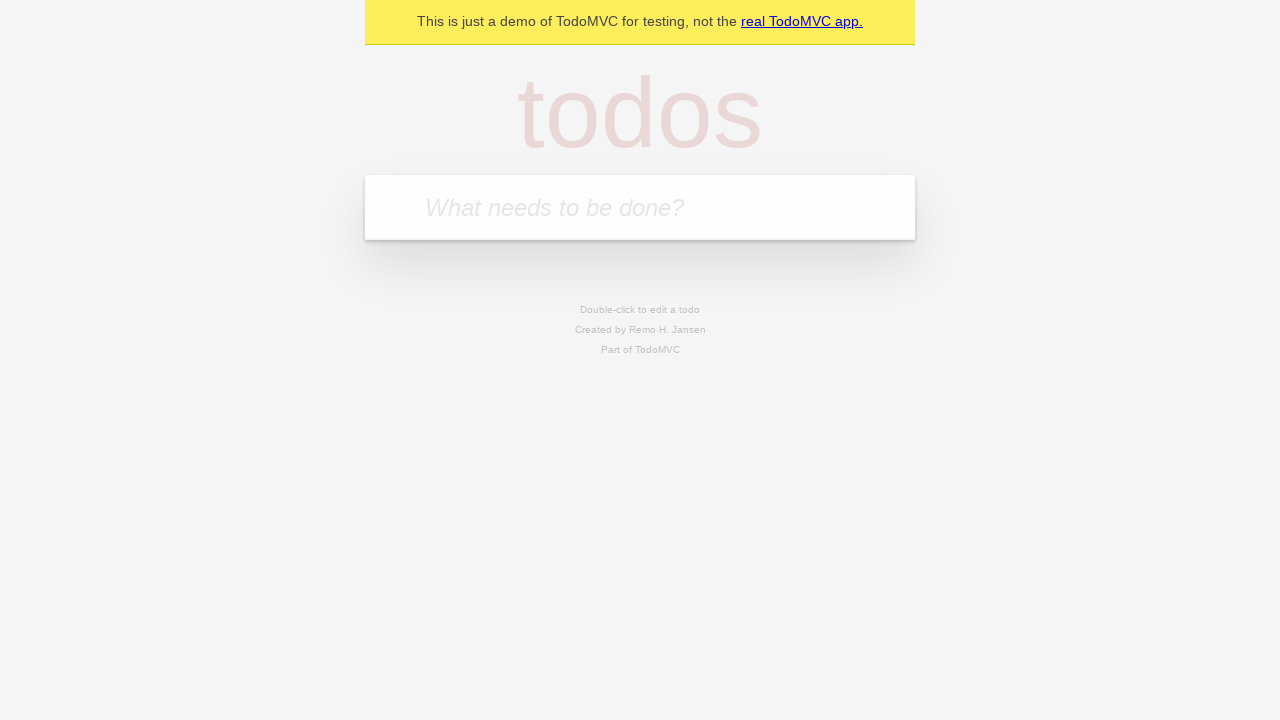

Clicked on todo input field at (640, 207) on internal:attr=[placeholder="What needs to be done?"i]
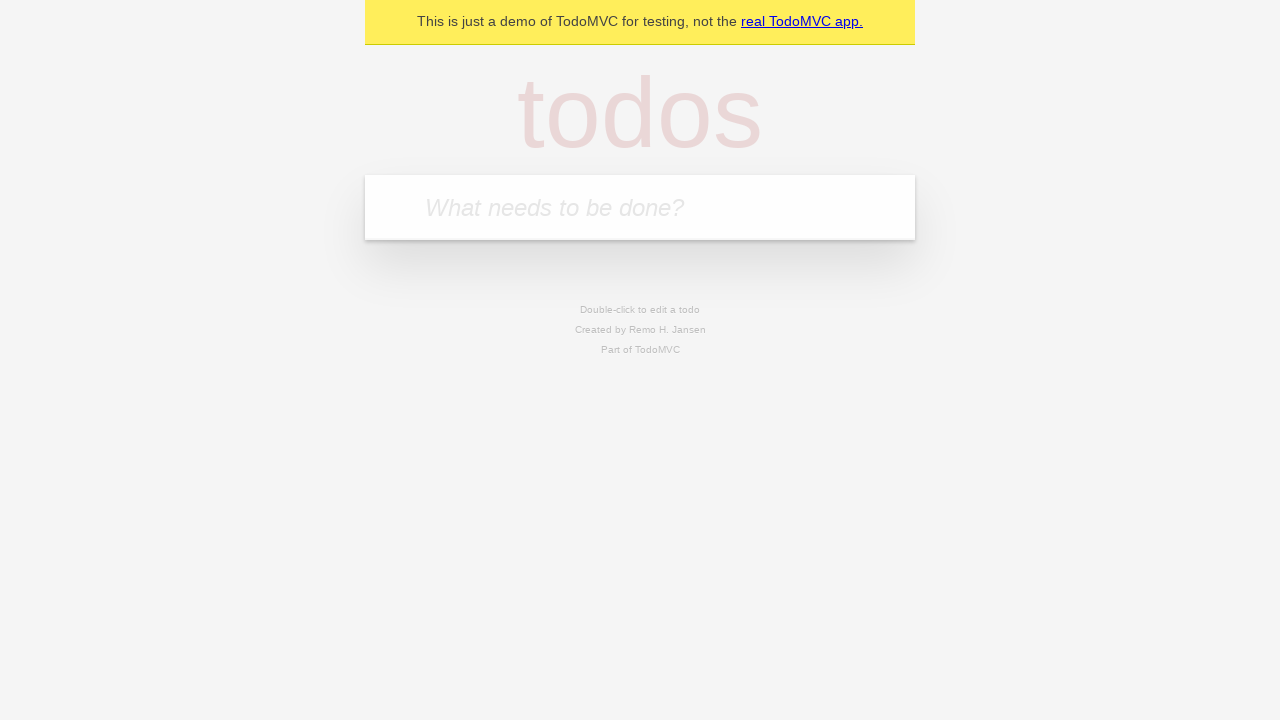

Filled todo input with 'create autotest' on internal:attr=[placeholder="What needs to be done?"i]
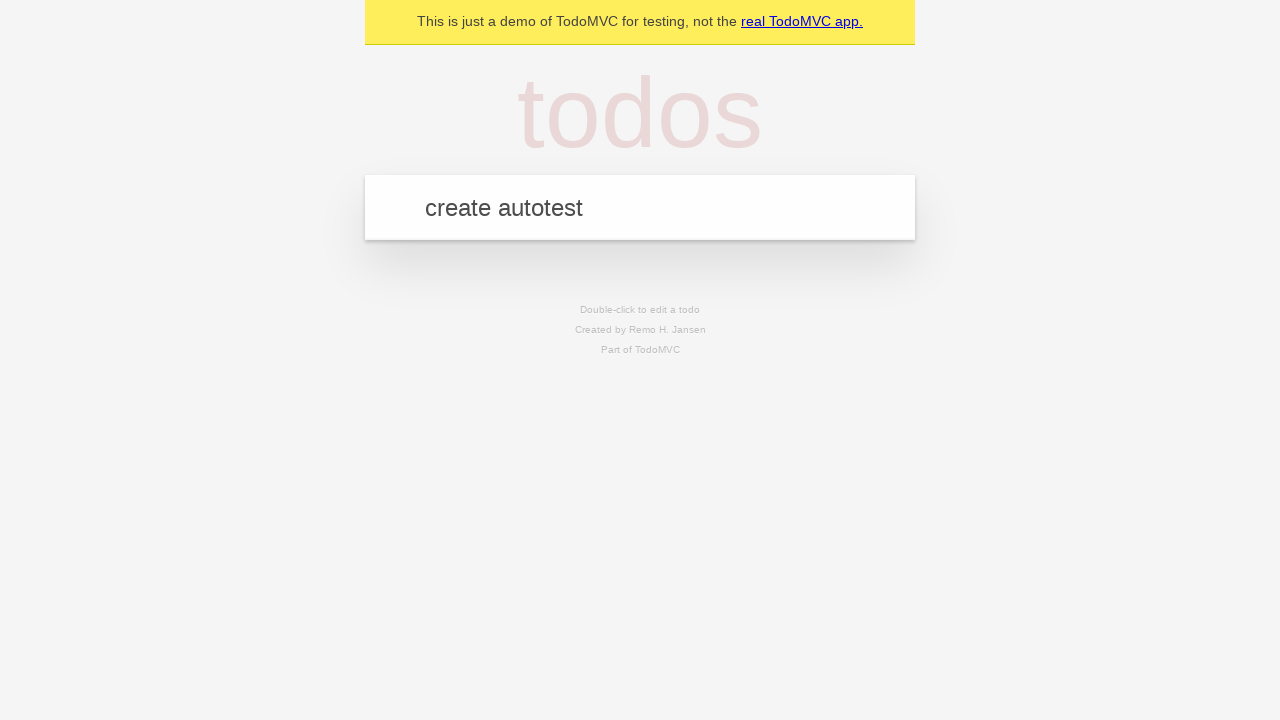

Pressed Enter to create todo item on internal:attr=[placeholder="What needs to be done?"i]
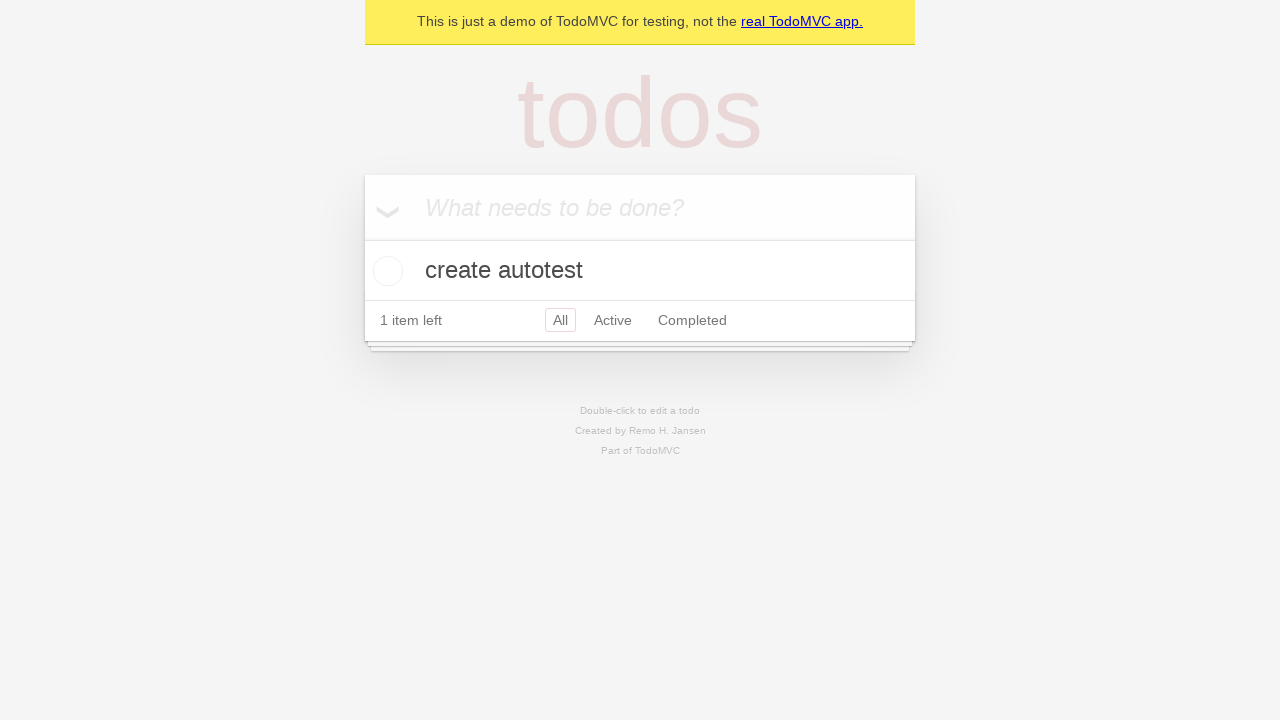

Marked todo as completed at (385, 271) on internal:role=checkbox[name="Toggle Todo"i]
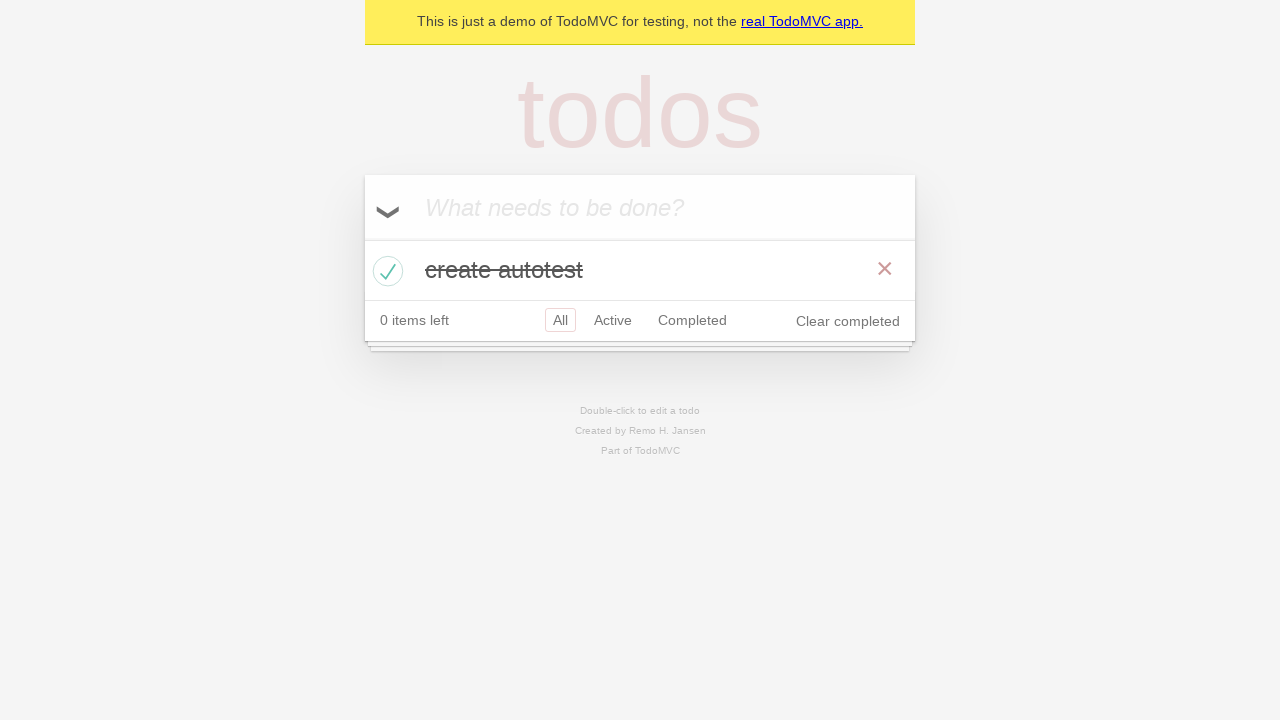

Clicked Active filter at (613, 320) on internal:role=link[name="Active"i]
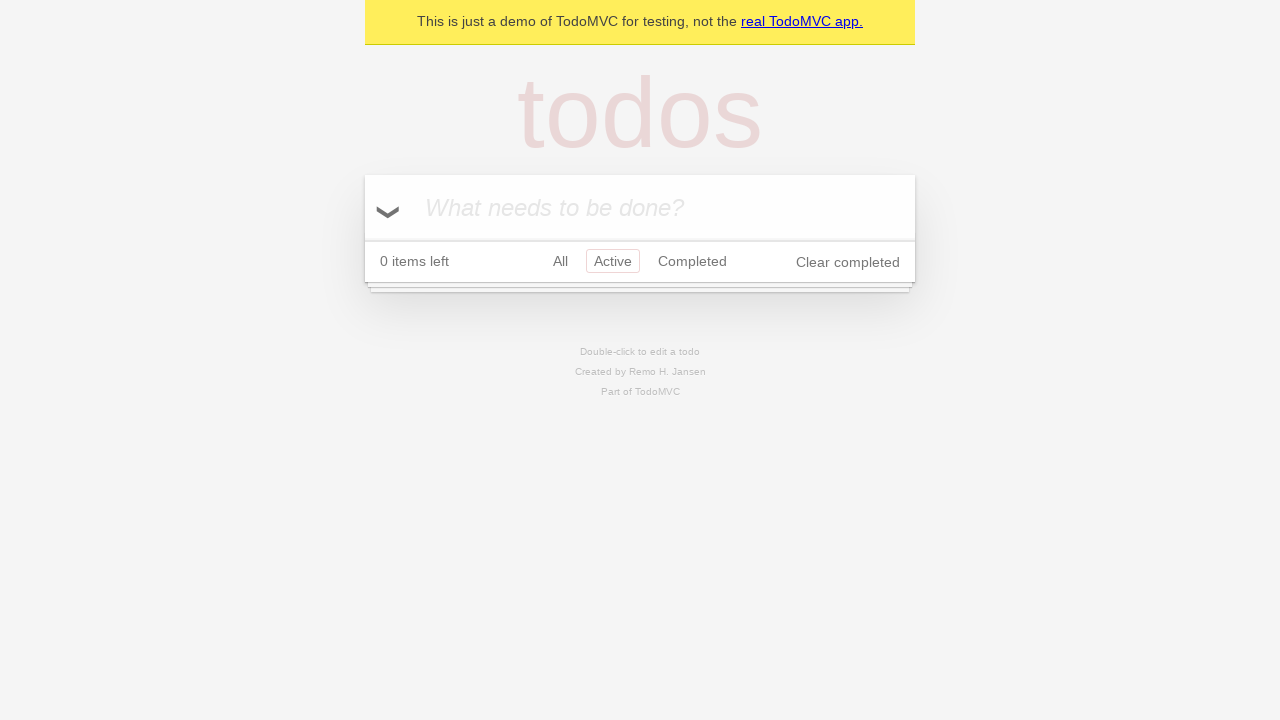

Clicked Completed filter at (692, 261) on internal:role=link[name="Completed"i]
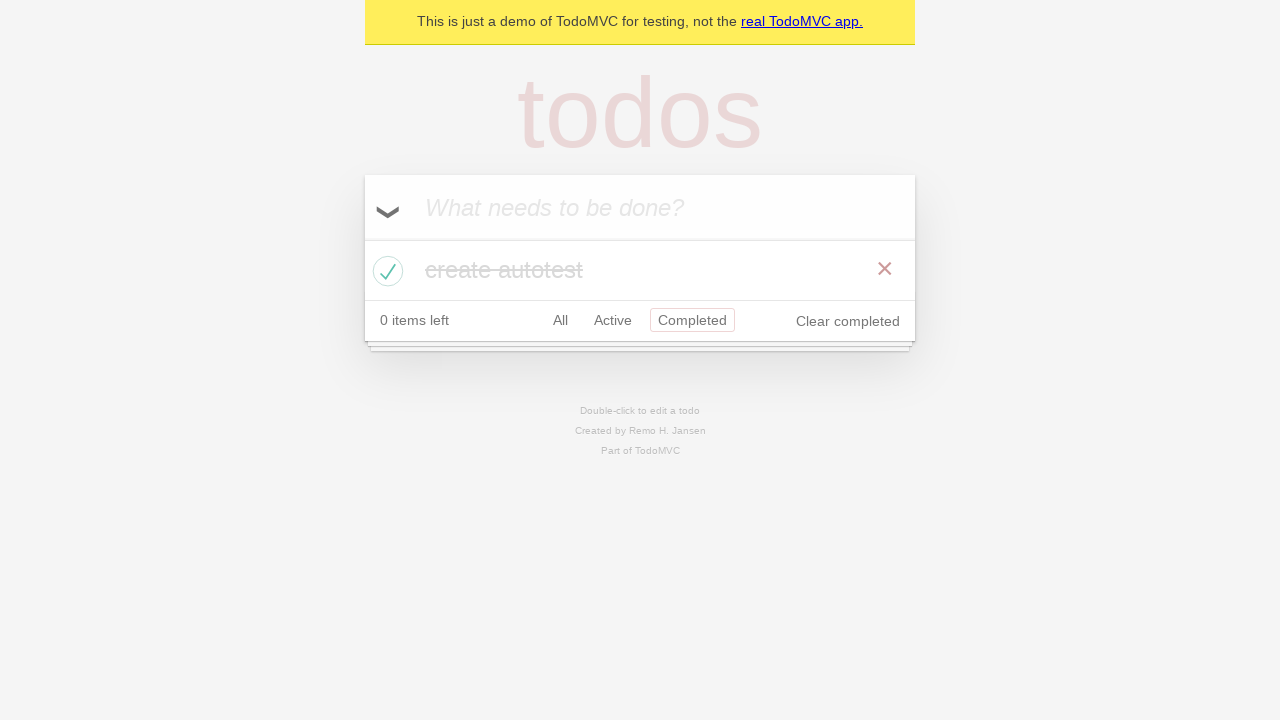

Clicked All filter via list item at (560, 320) on internal:role=listitem >> internal:has-text="All"i
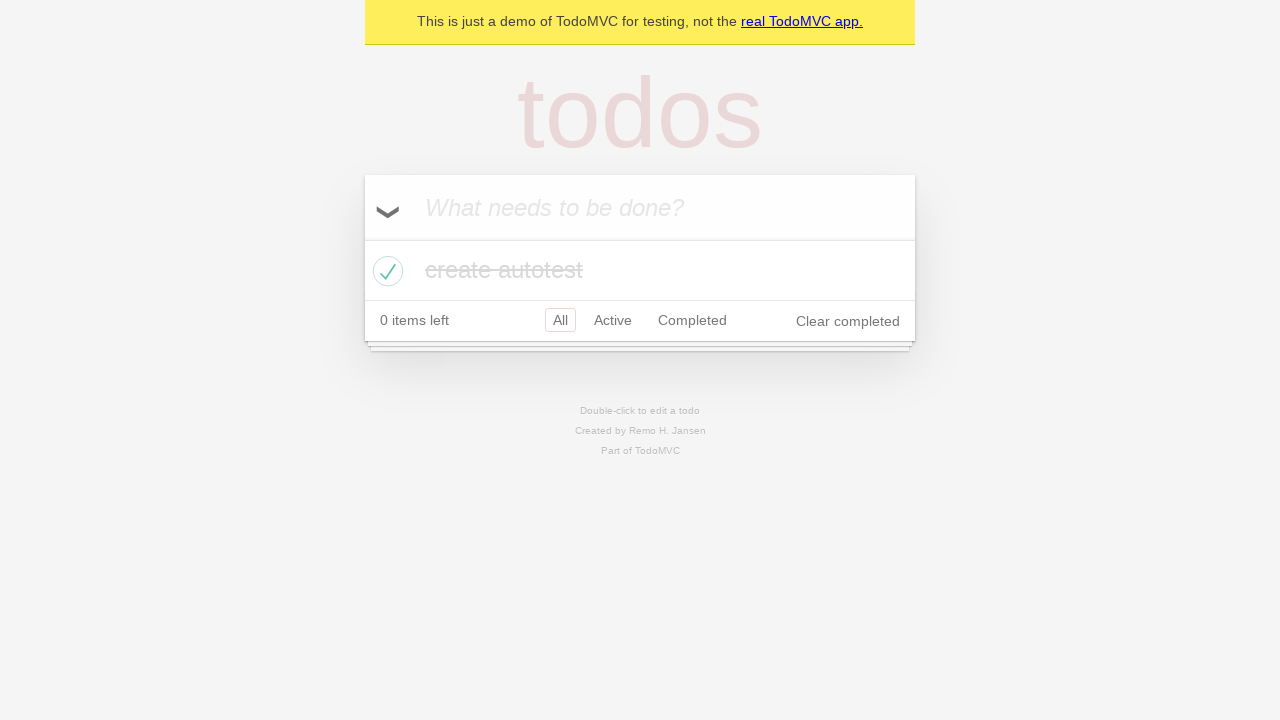

Clicked All link at (560, 320) on internal:role=link[name="All"i]
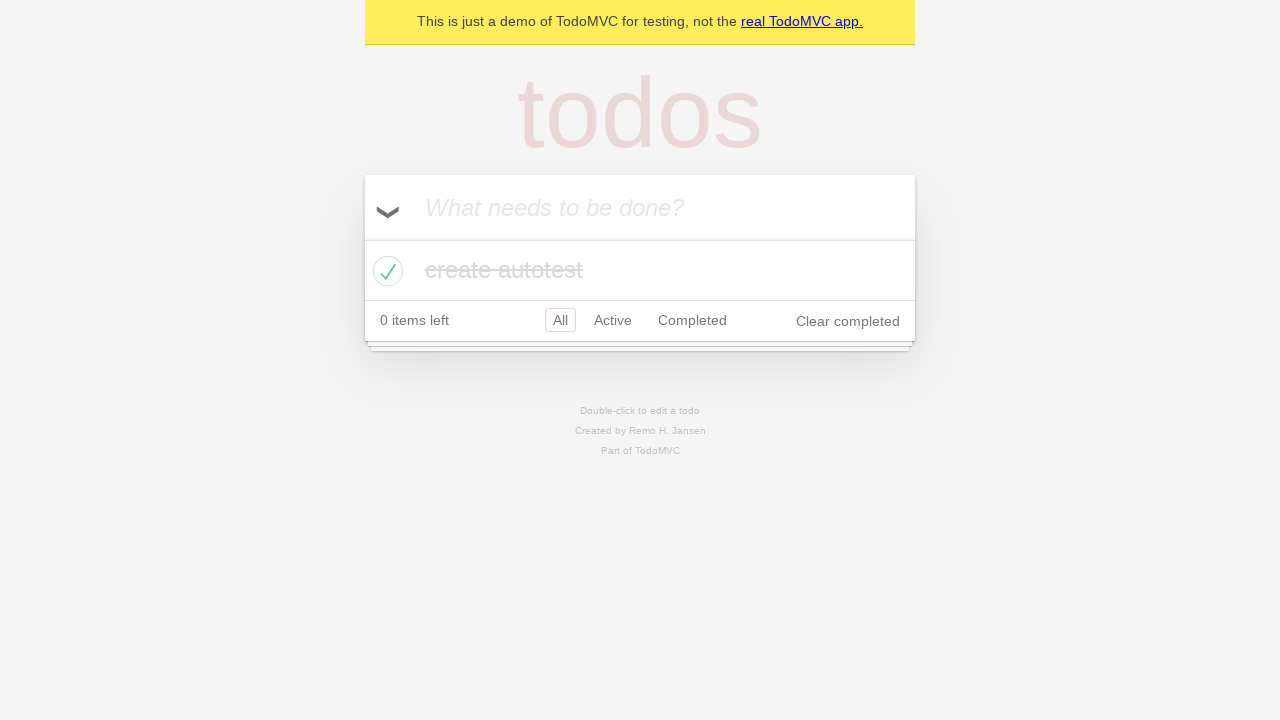

Clicked on todo title at (640, 271) on internal:testid=[data-testid="todo-title"s]
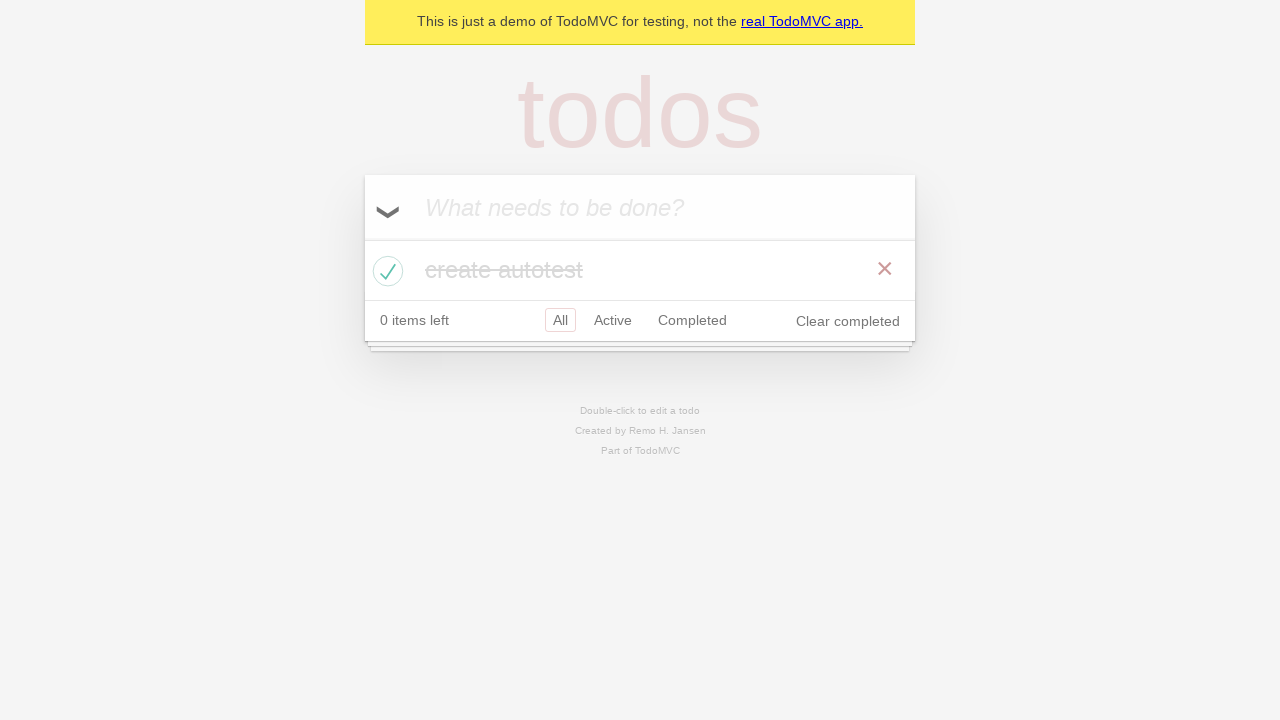

Clicked Delete button to remove todo at (885, 269) on internal:role=button[name="Delete"i]
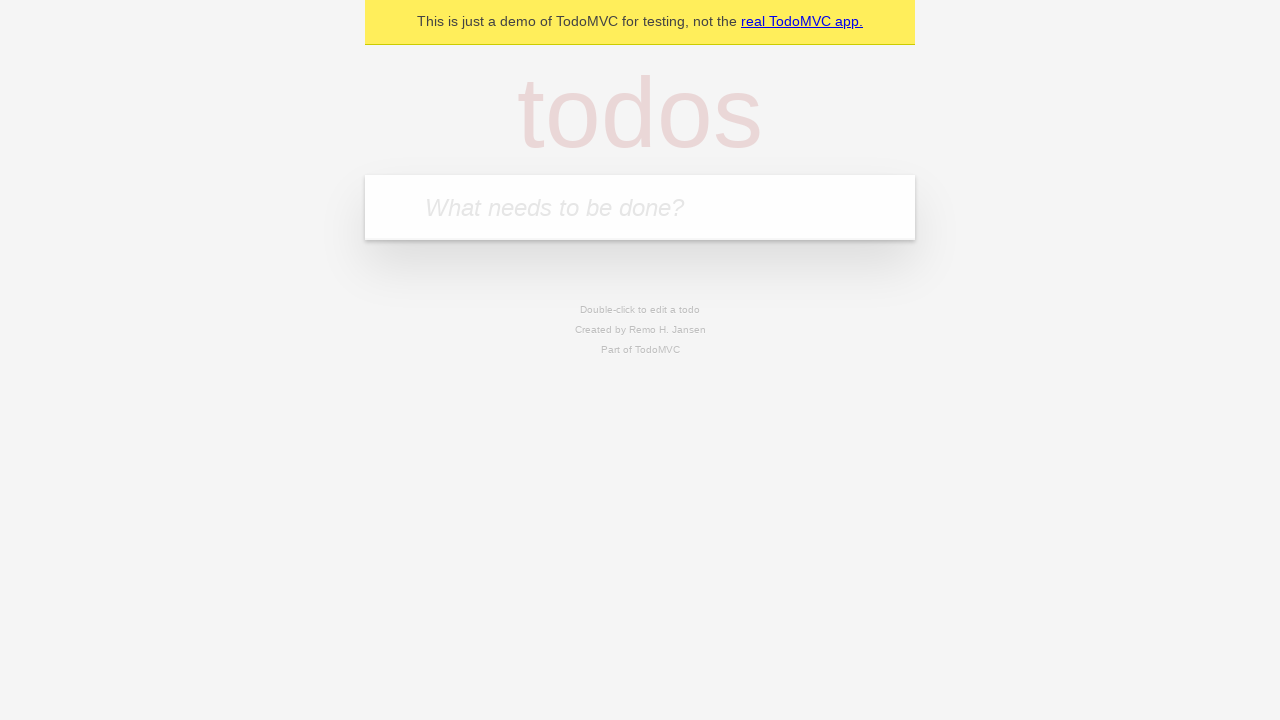

Clicked on page at (640, 183) on html
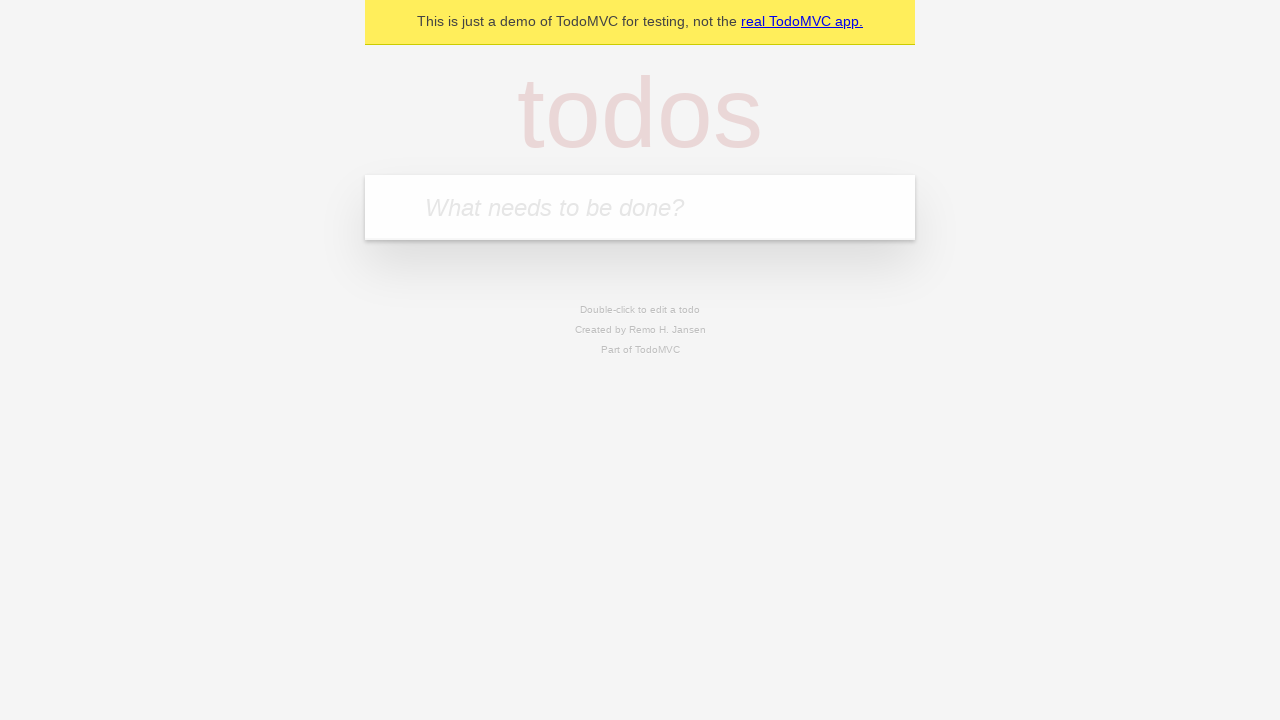

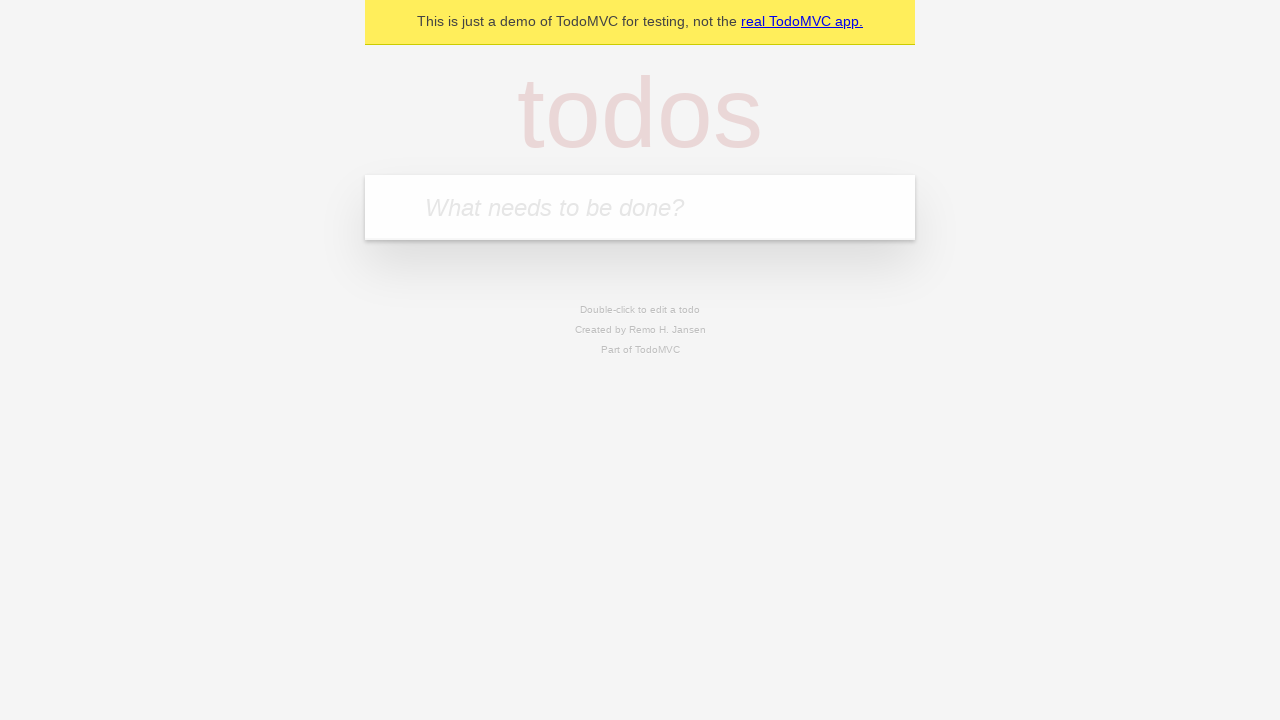